Tests button click functionality on DemoQA by navigating to the Buttons section, clicking the "Click Me" button, and verifying the dynamic click message appears.

Starting URL: https://demoqa.com/elements

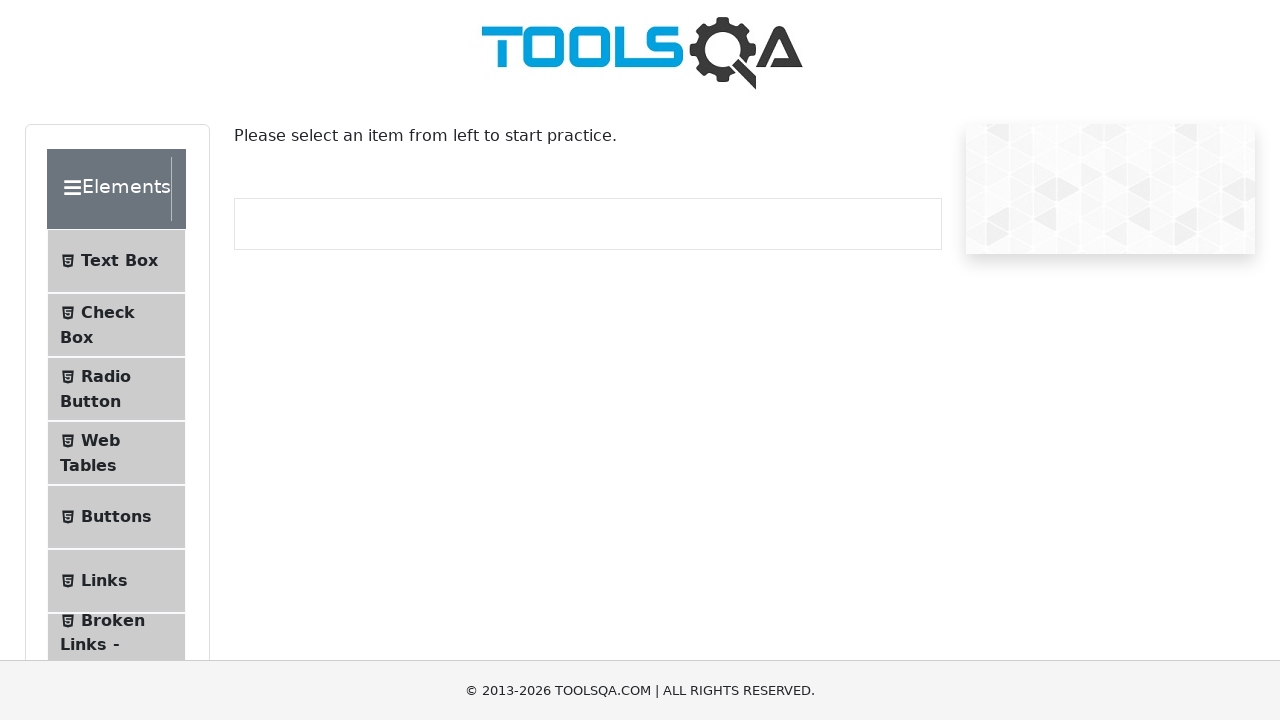

Removed fixed banner overlay advertisement
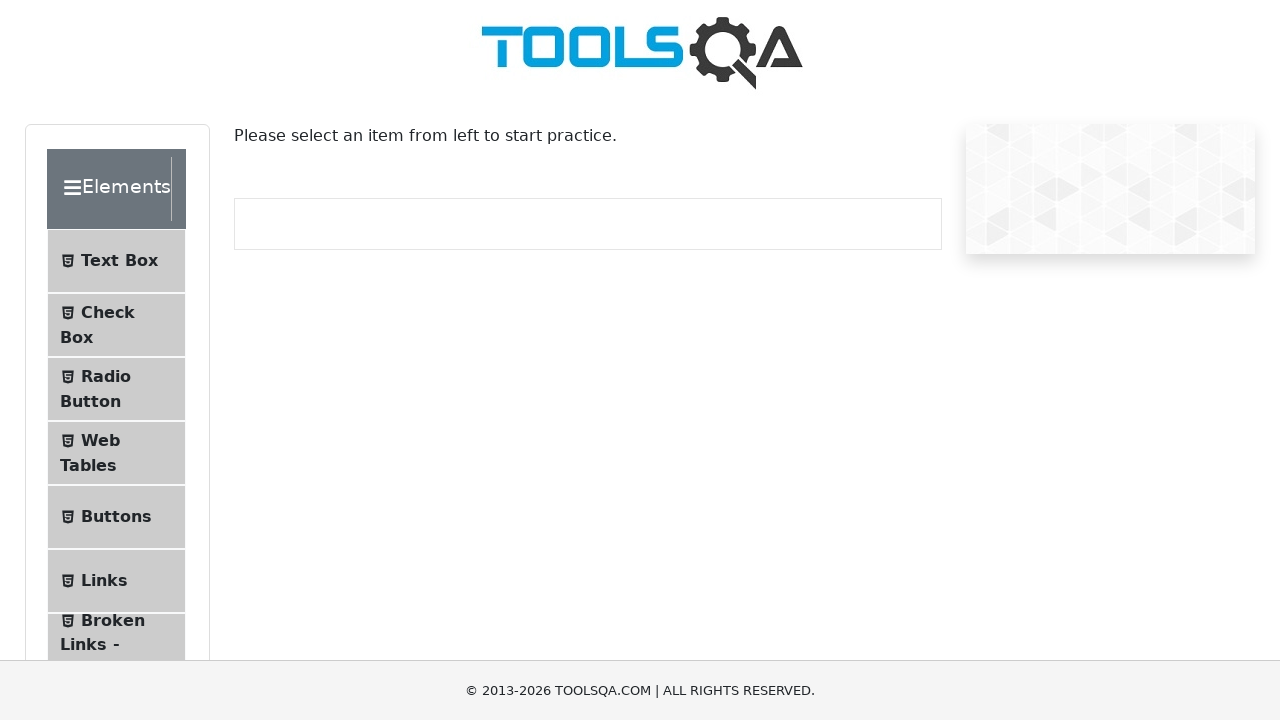

Hid footer element
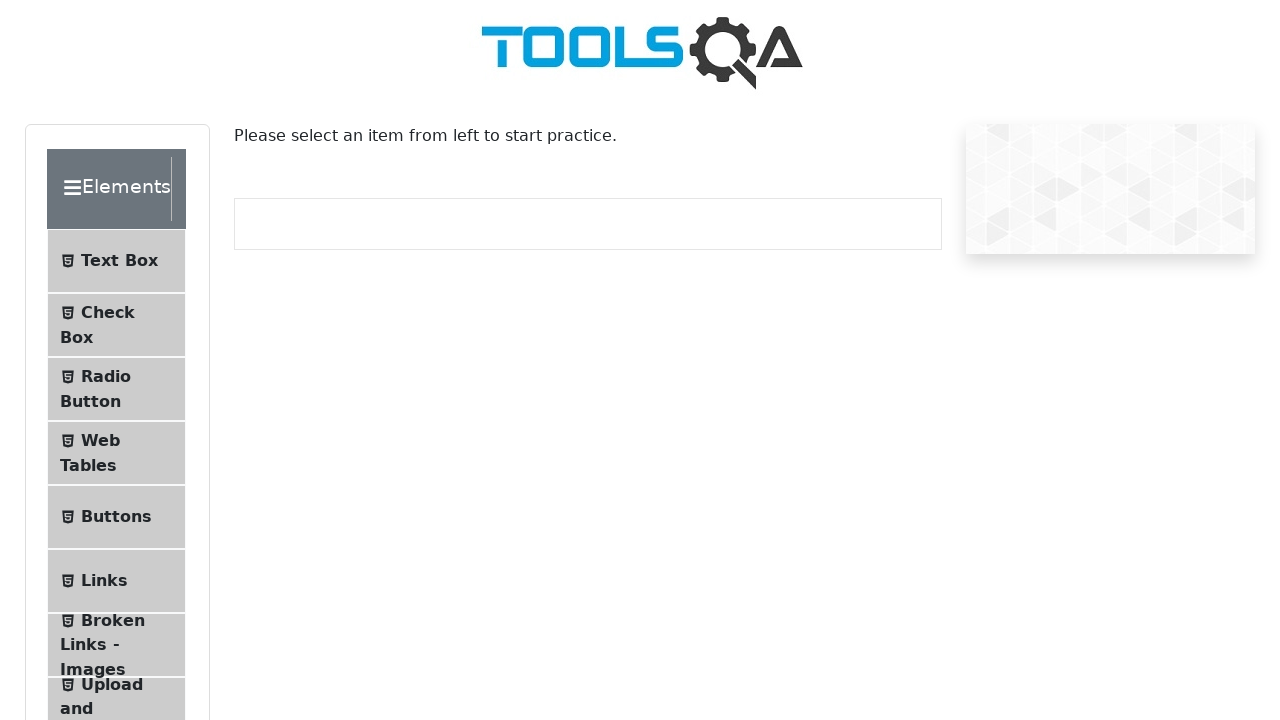

Clicked on Buttons tab in the sidebar at (116, 517) on xpath=//span[text()='Buttons']
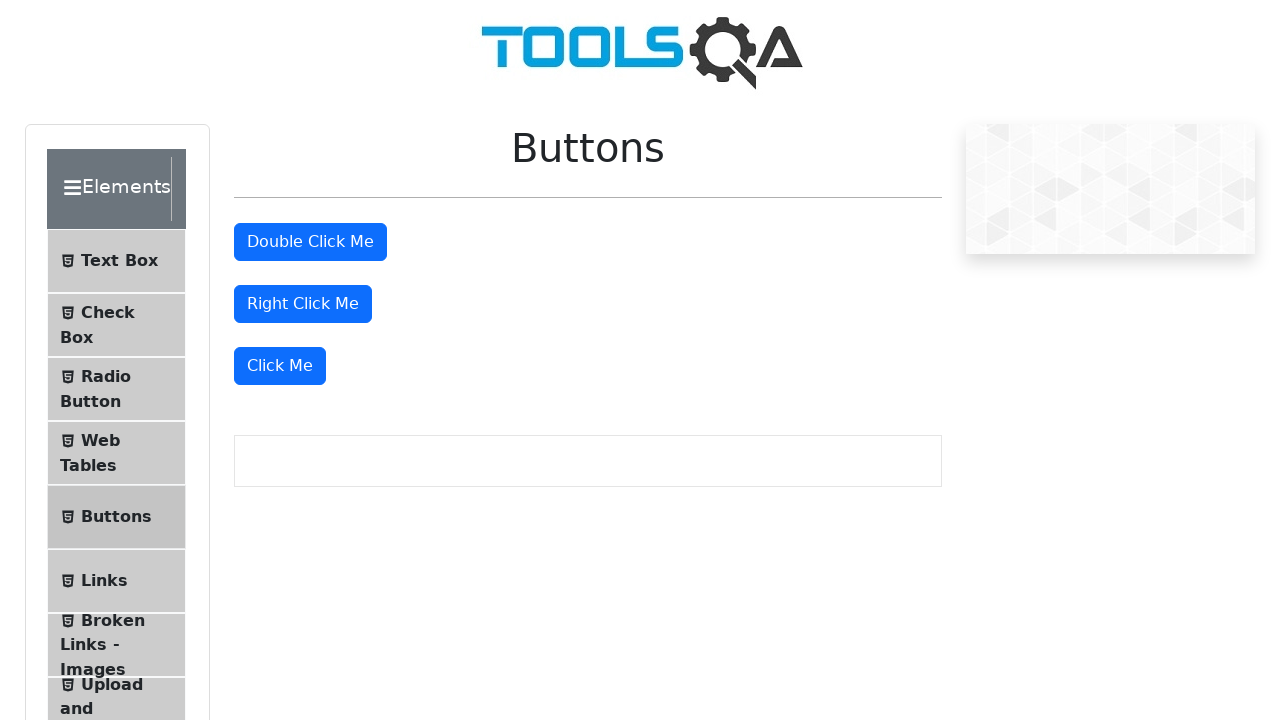

Buttons page loaded with 'Click Me' button visible
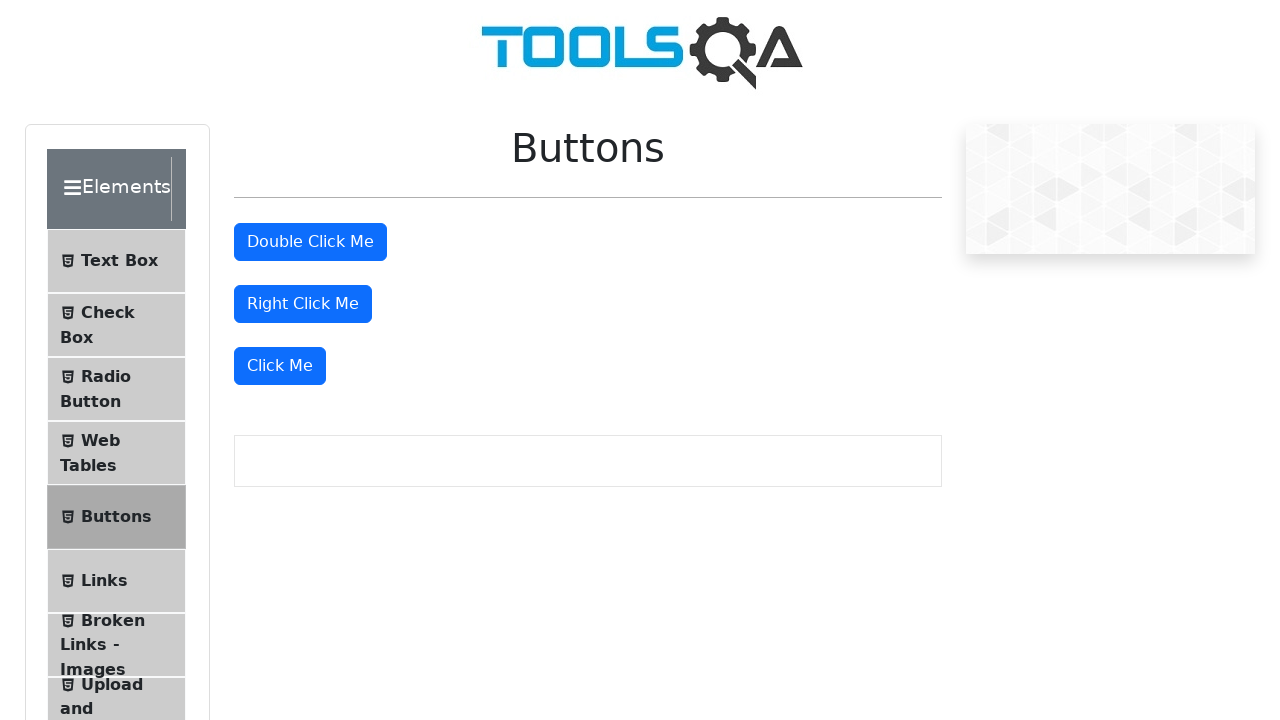

Clicked the 'Click Me' button at (280, 366) on xpath=//button[text()='Click Me']
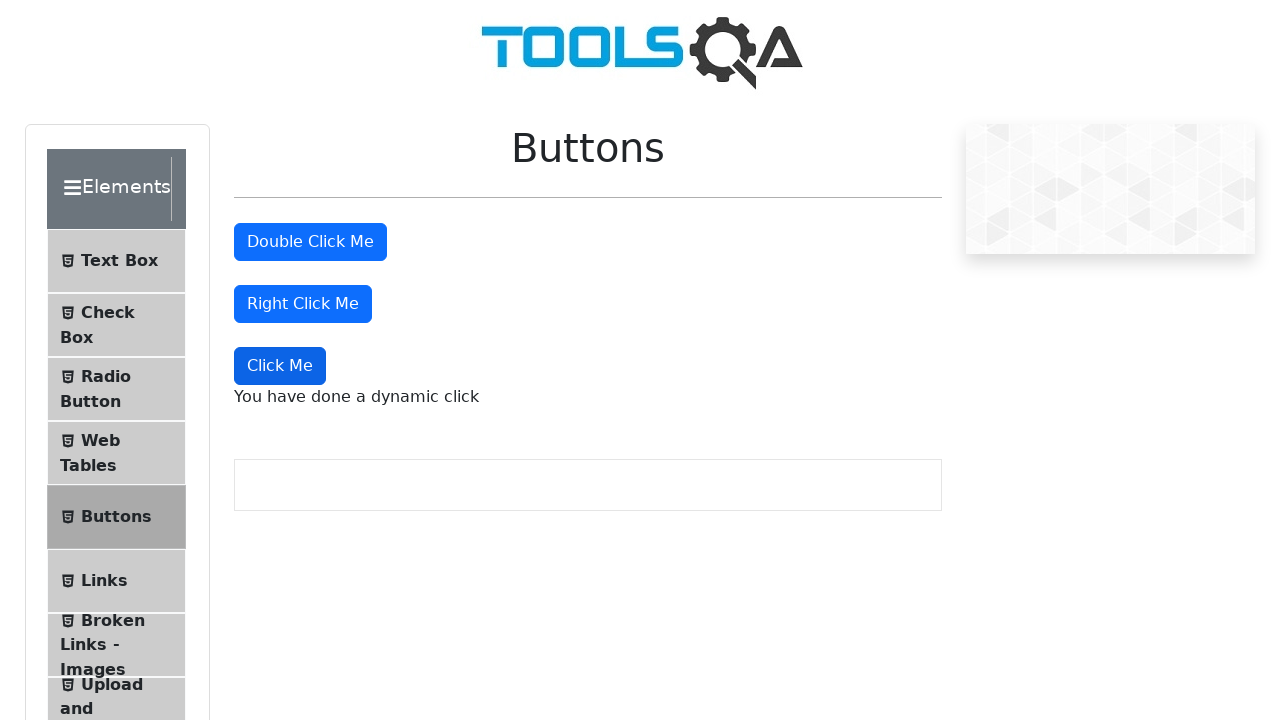

Dynamic click message appeared on the page
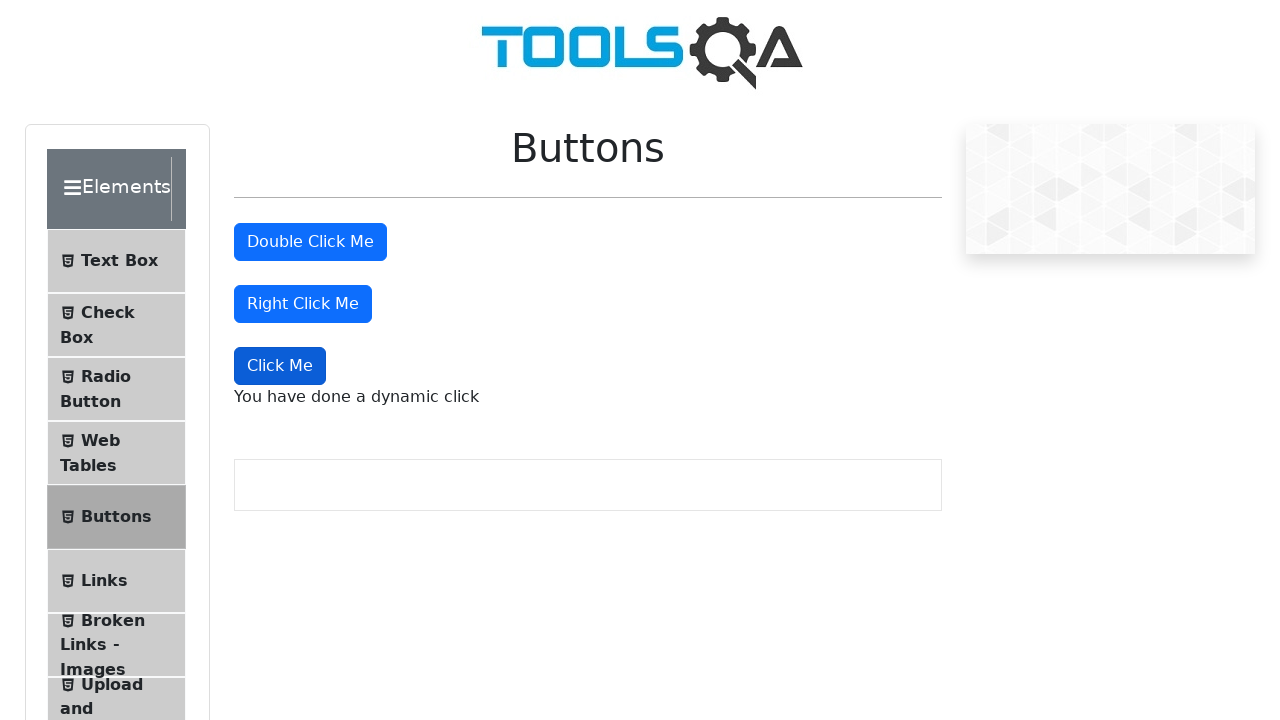

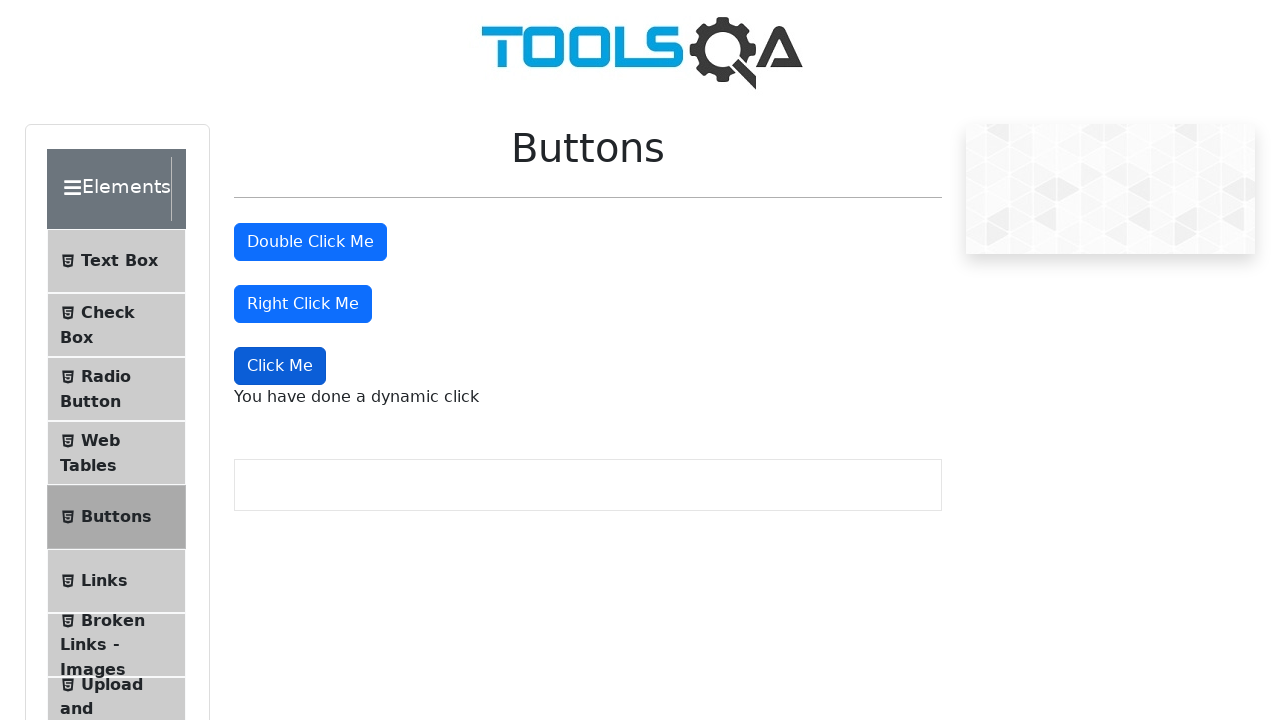